Opens the OTUS.RU homepage and verifies the page loads successfully

Starting URL: https://otus.ru/

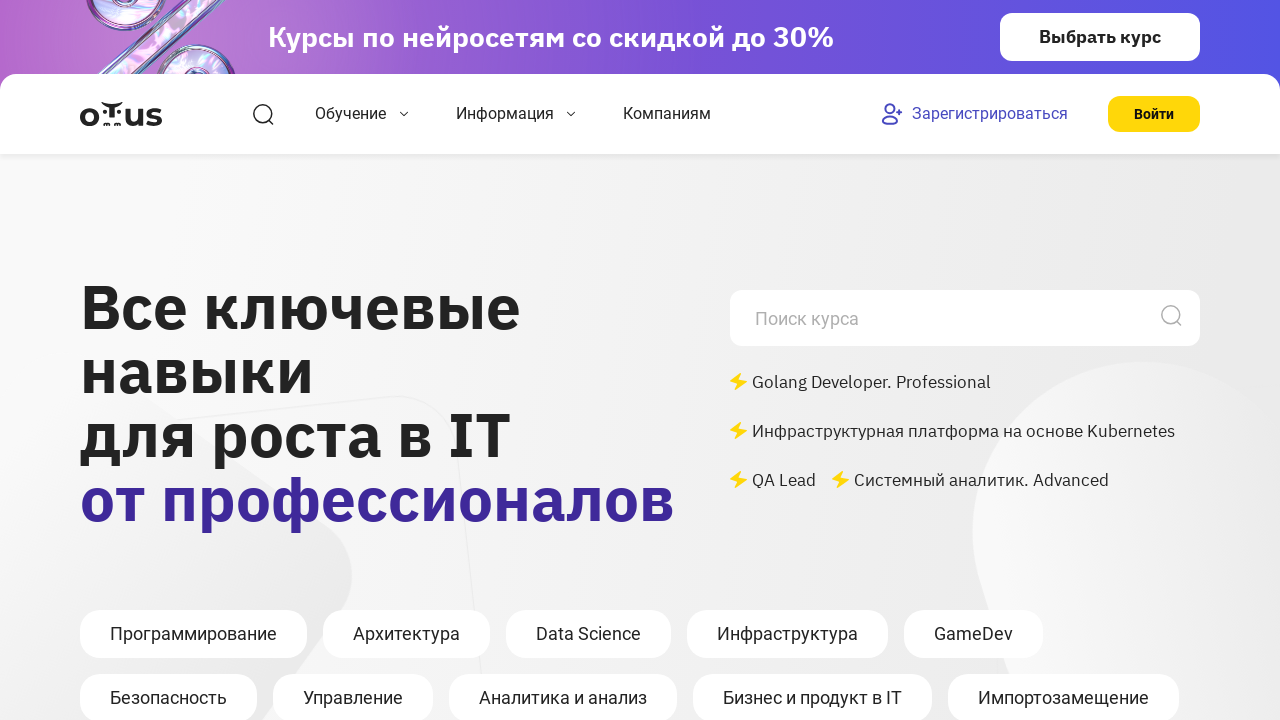

Waited for OTUS.RU homepage to load (domcontentloaded)
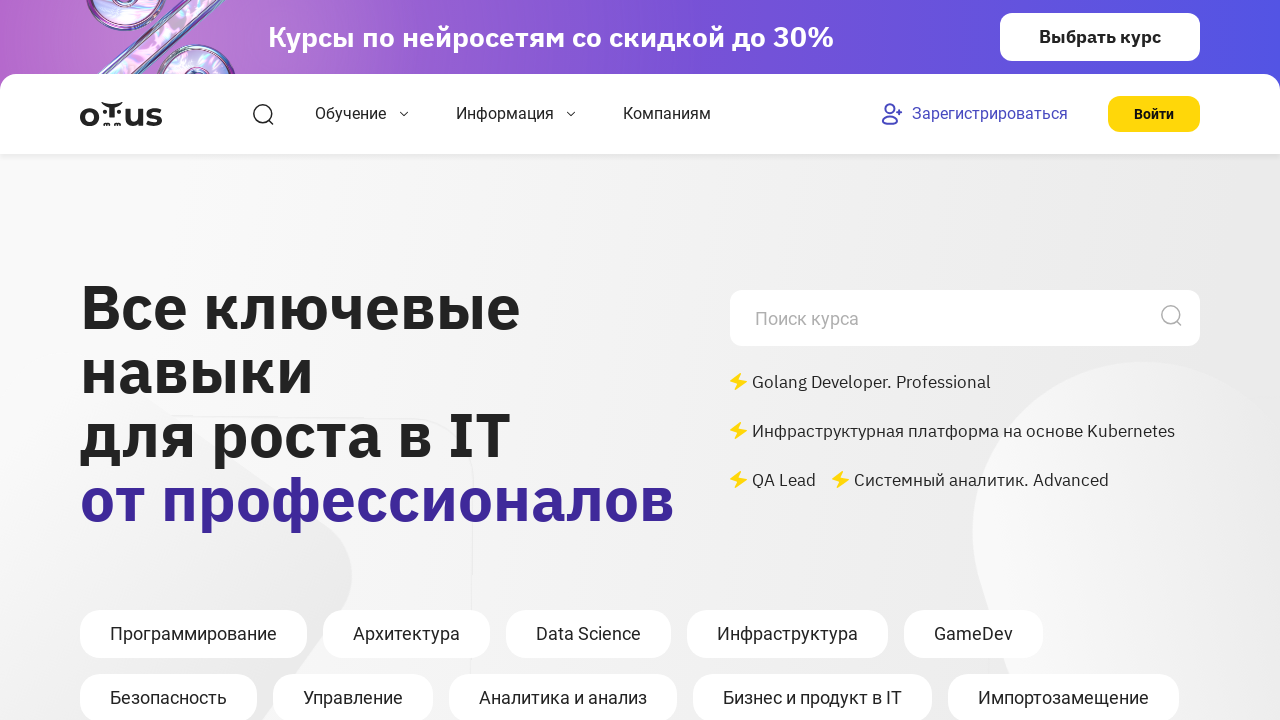

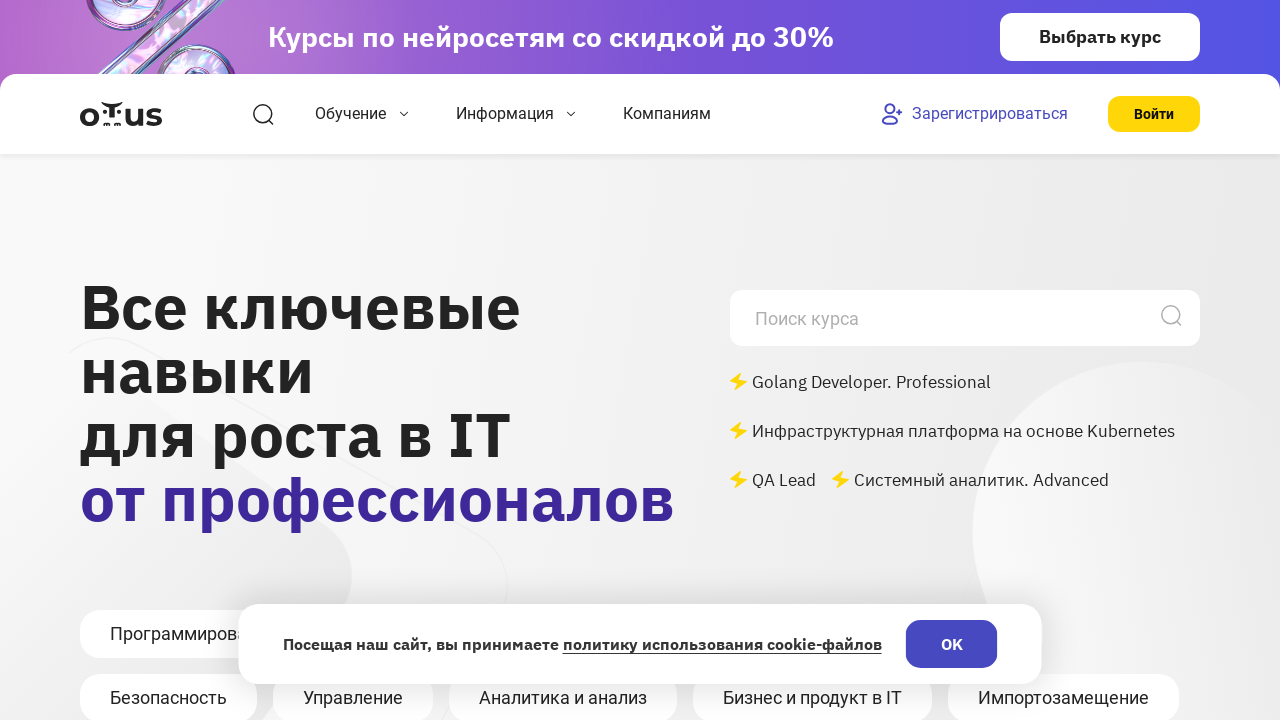